Tests a student registration form by filling in a first name field, clicking a sports hobby checkbox, and verifying the form title text is present

Starting URL: https://demoqa.com/automation-practice-form

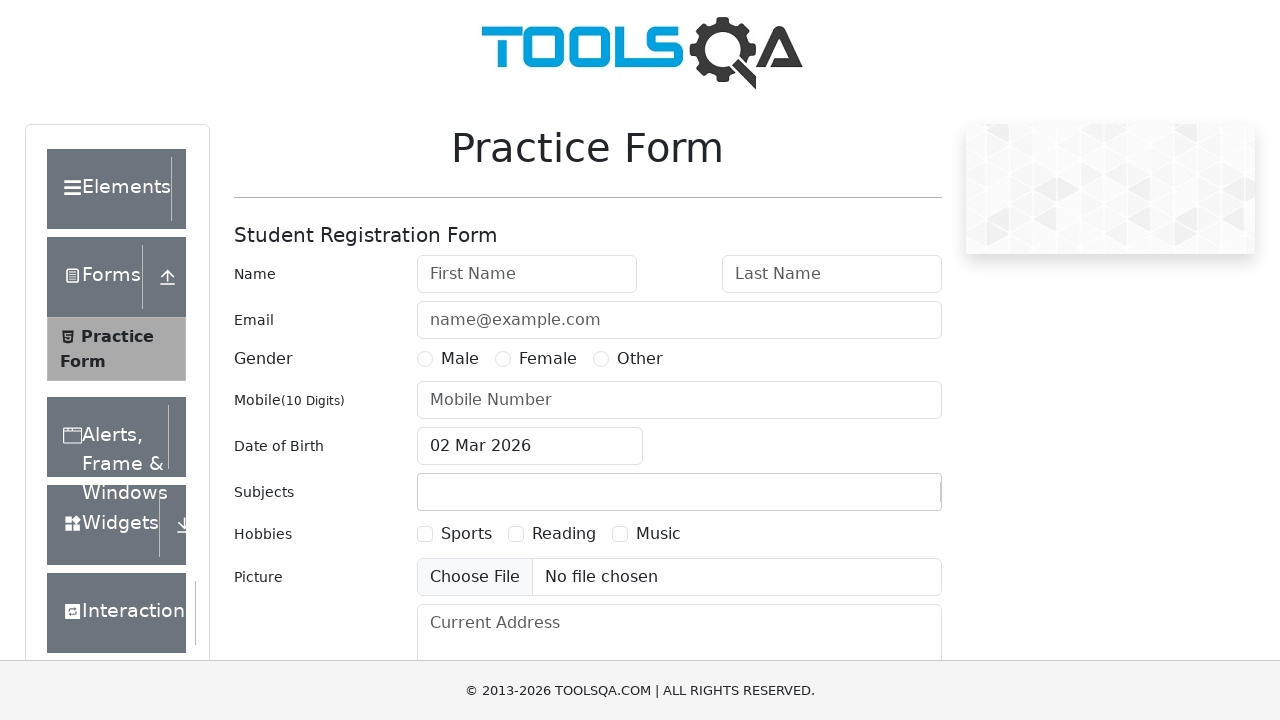

Waited for First Name input field to load
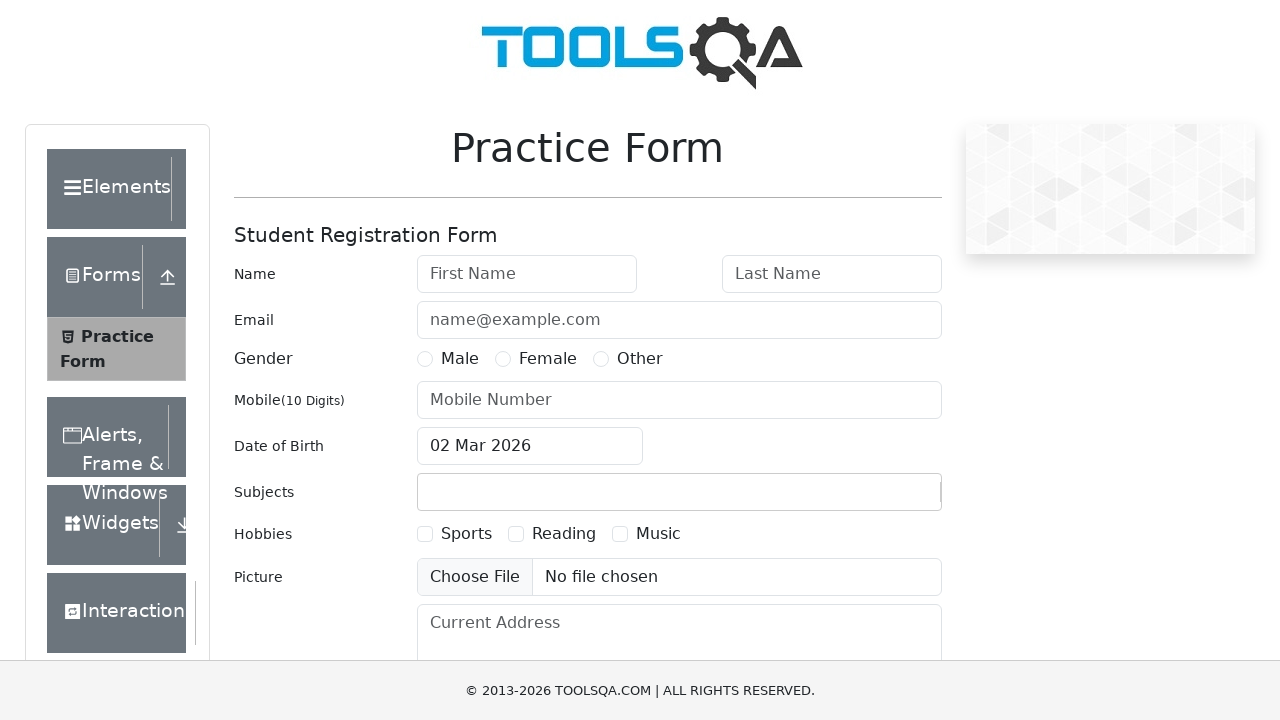

Filled First Name field with 'Ayşegül' on input[placeholder='First Name']
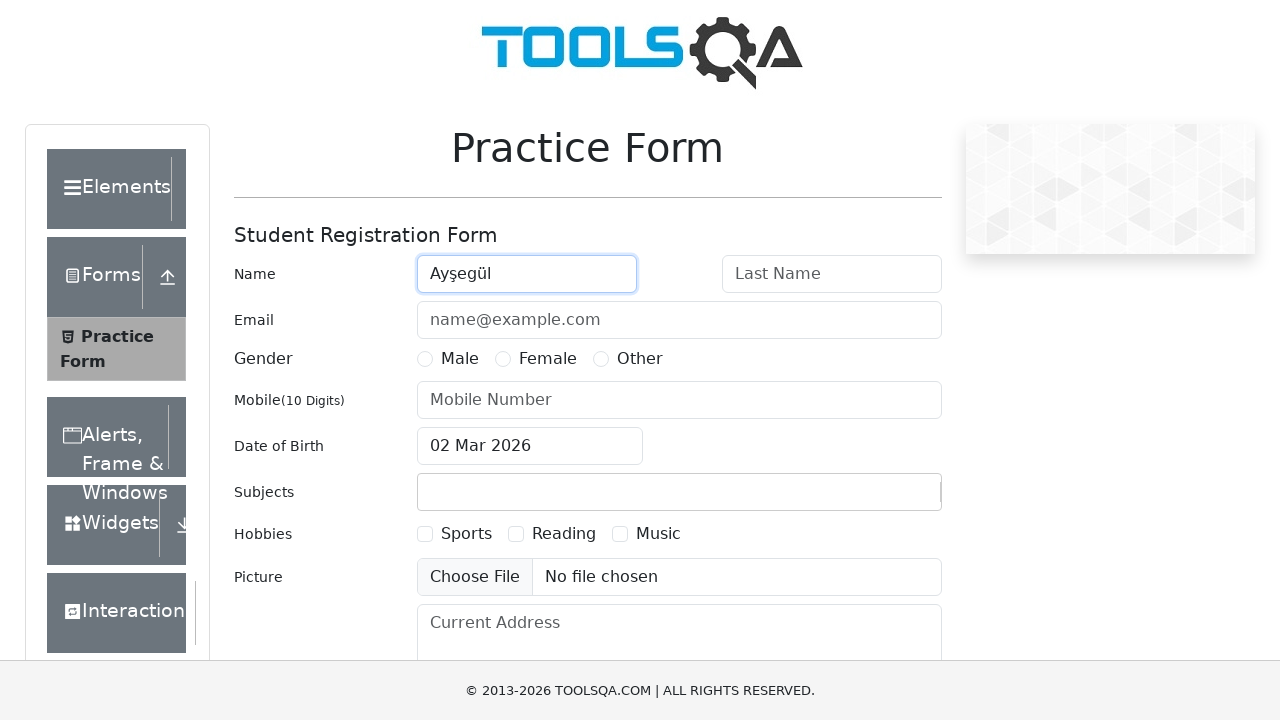

Clicked on Sports hobby checkbox at (466, 534) on label[for='hobbies-checkbox-1']
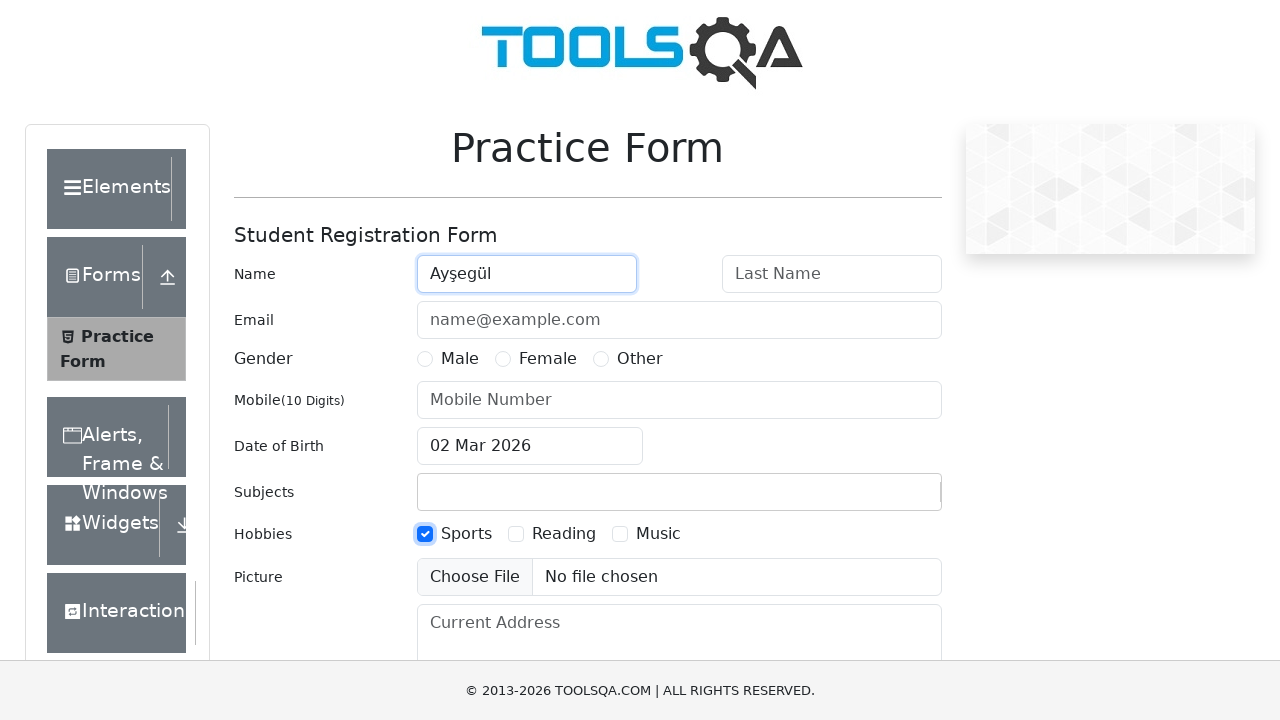

Verified Student Registration Form header is visible
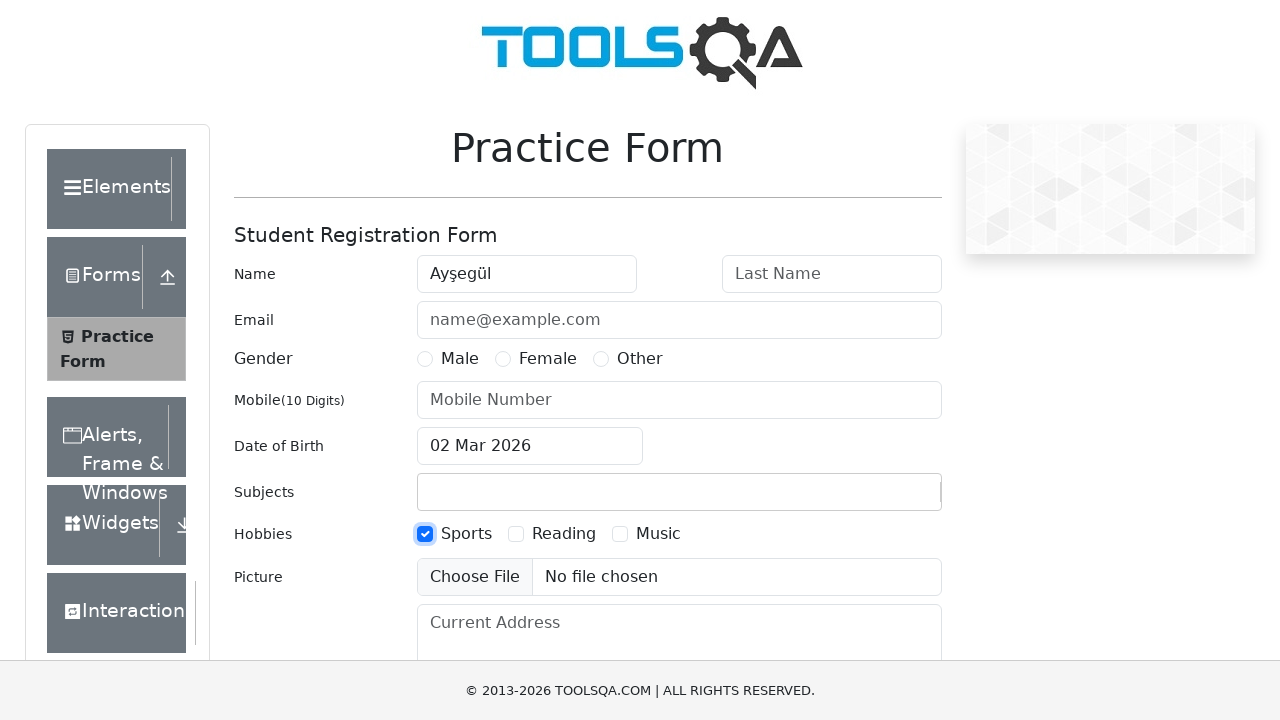

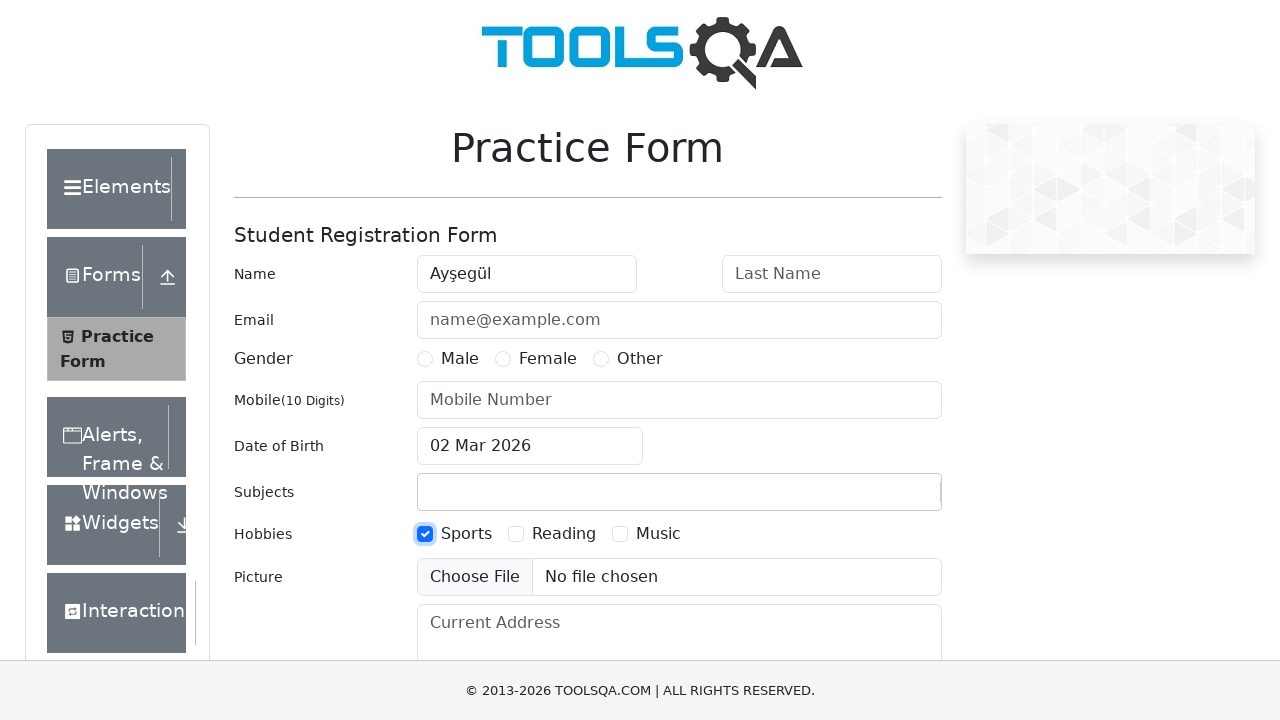